Tests the percentage change calculator with Increase option selected

Starting URL: https://www.calculator.net/percent-calculator.html

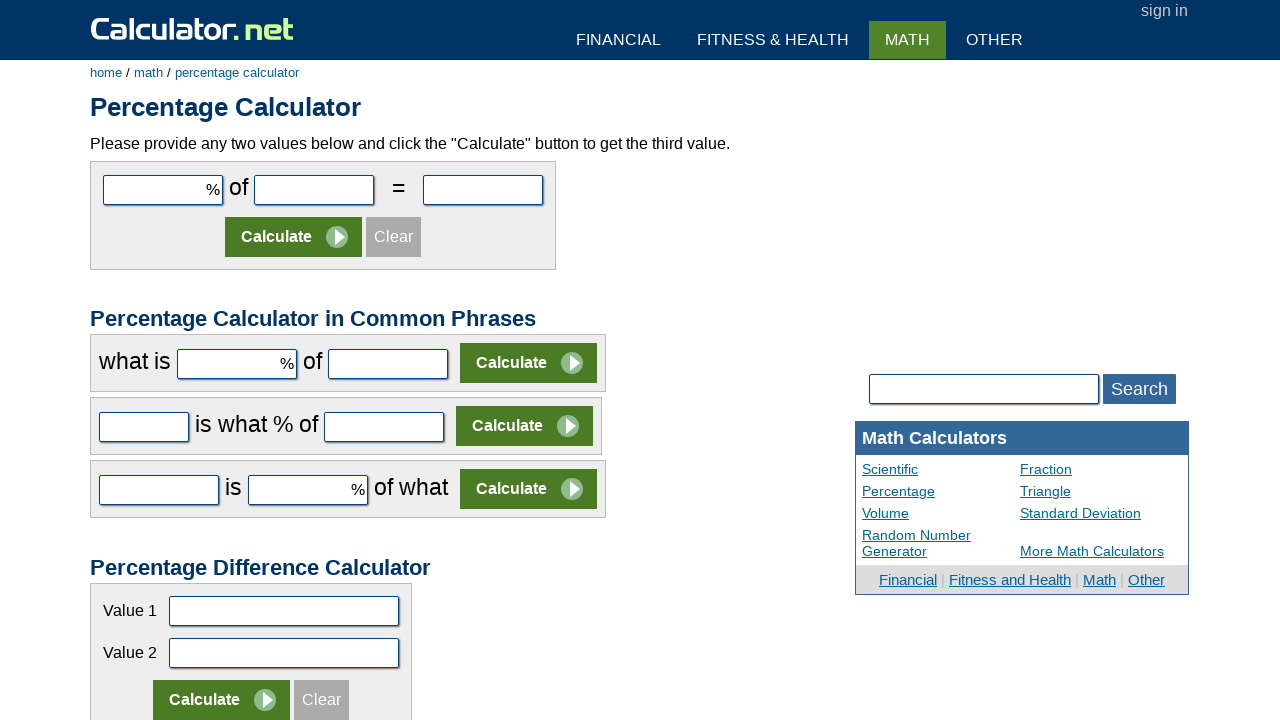

Filled first input field with '80' on input[name='c2par1']
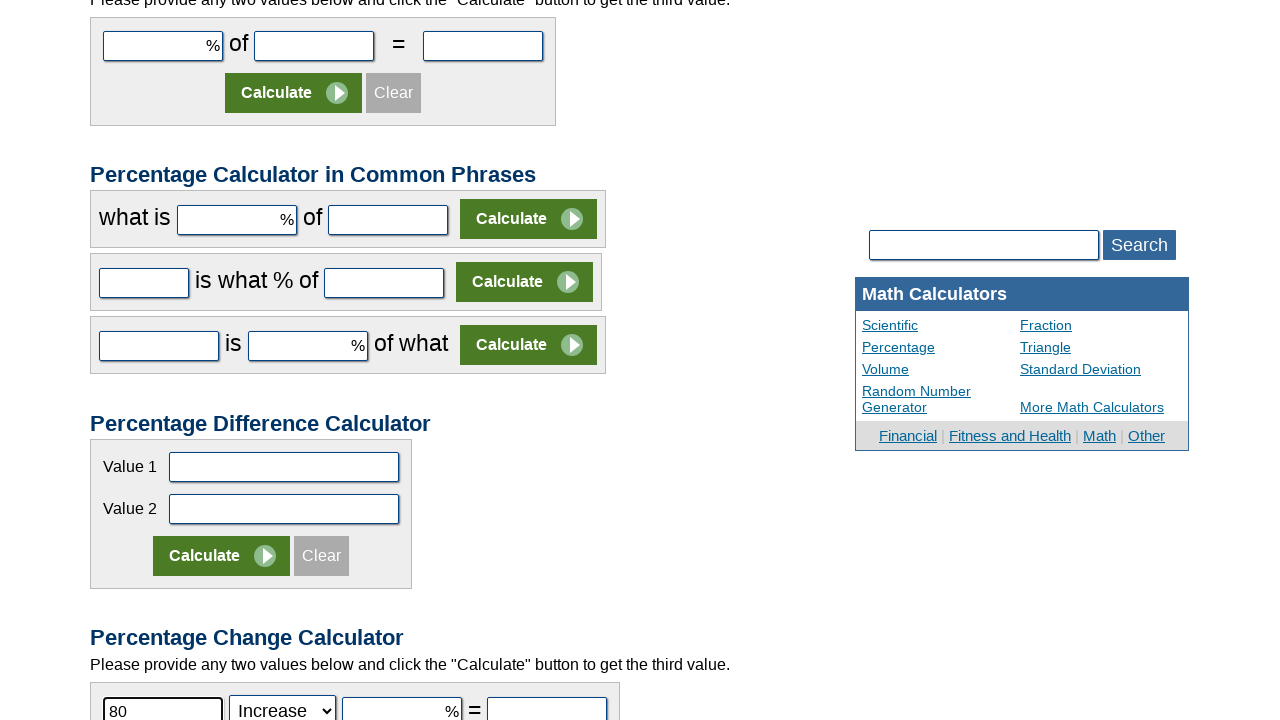

Filled second input field with '15' on input[name='c2par2']
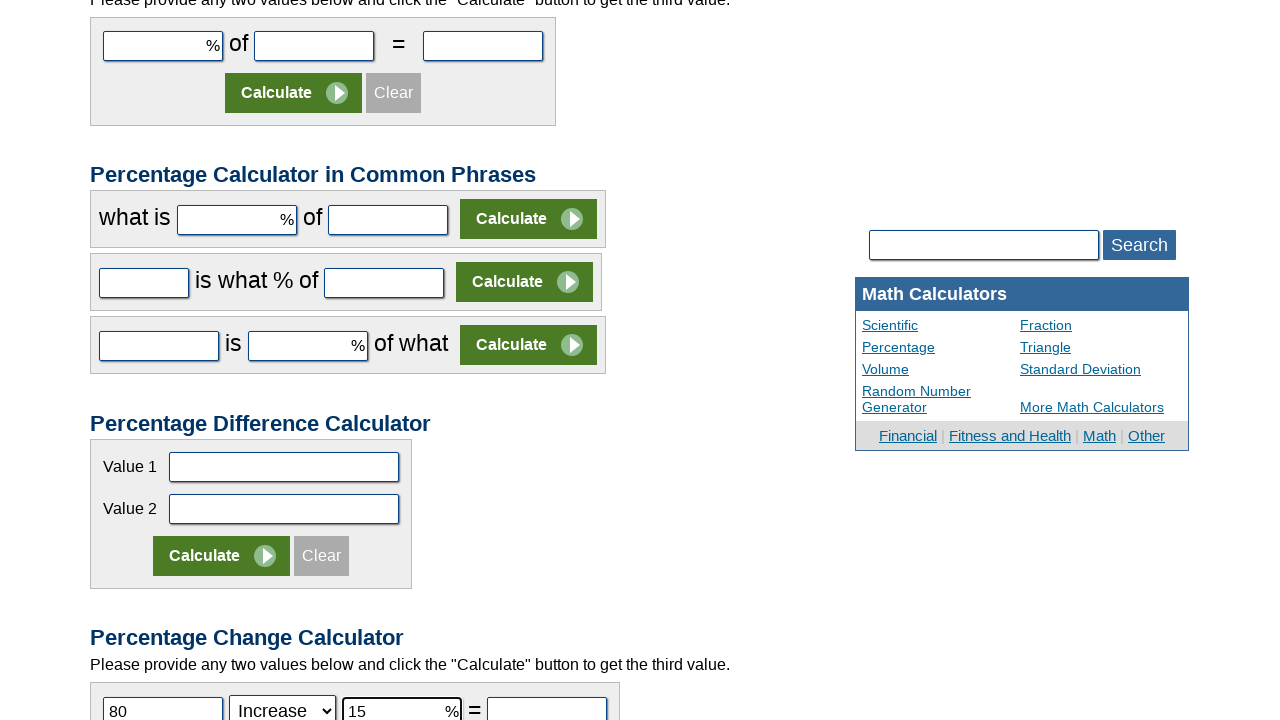

Selected 'Increase' option from dropdown on select[name='c2type']
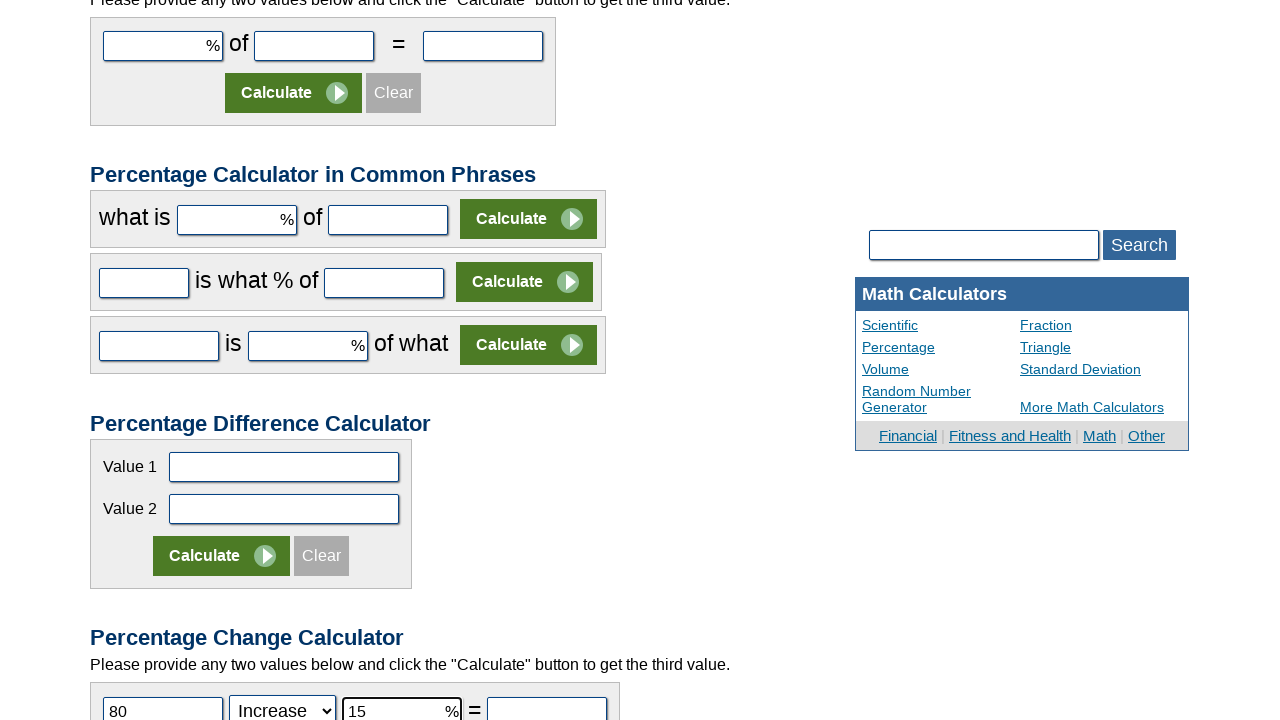

Clicked the Calculate button for percentage change at (326, 361) on (//input[@value='Calculate'])[6]
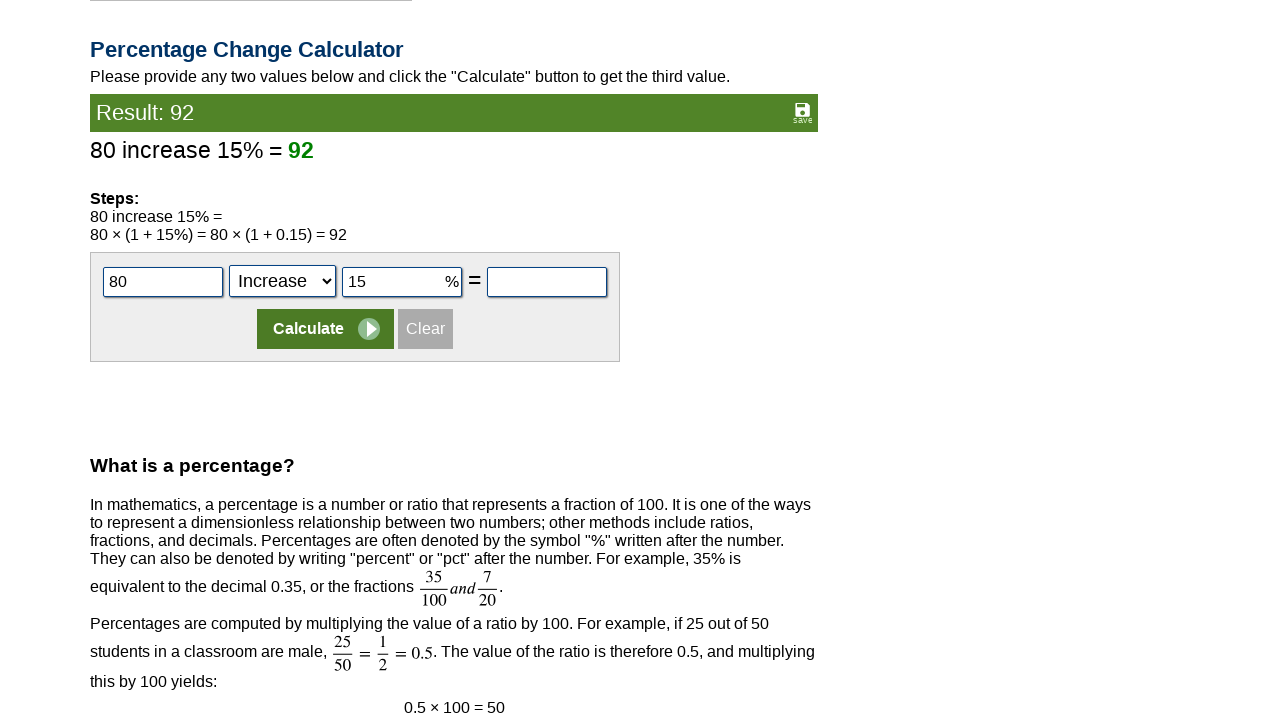

Percentage change result was displayed
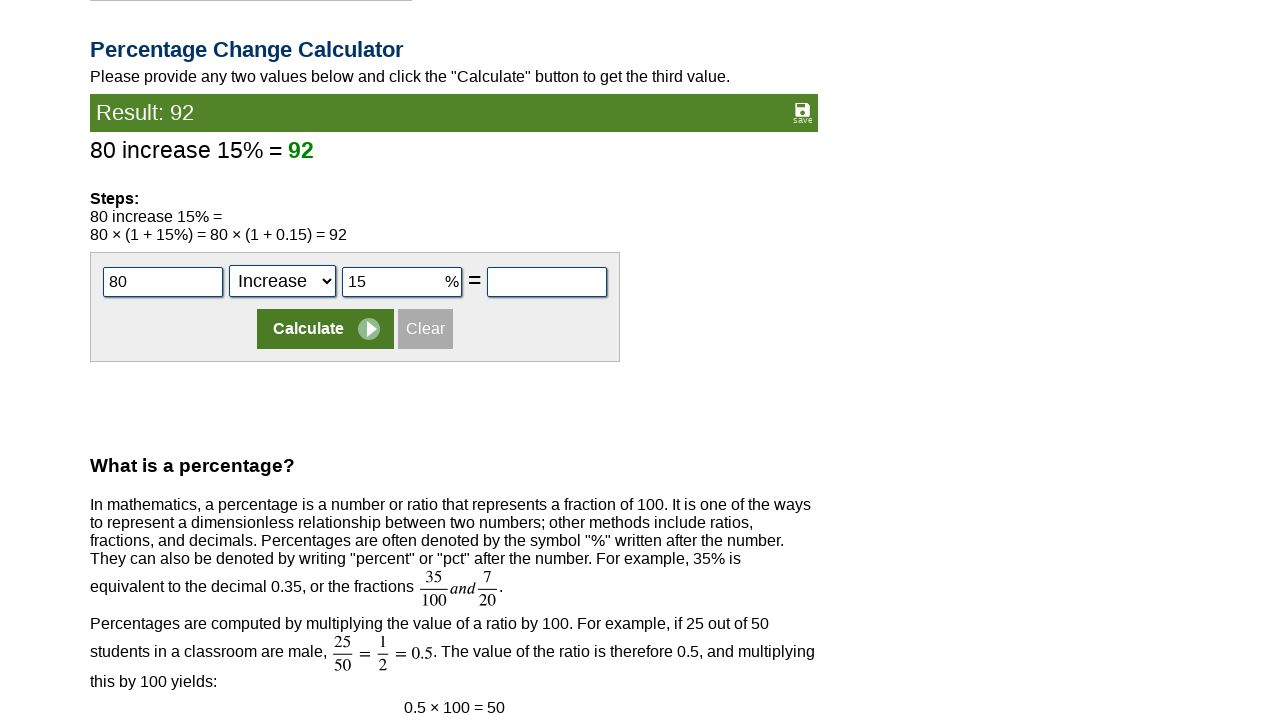

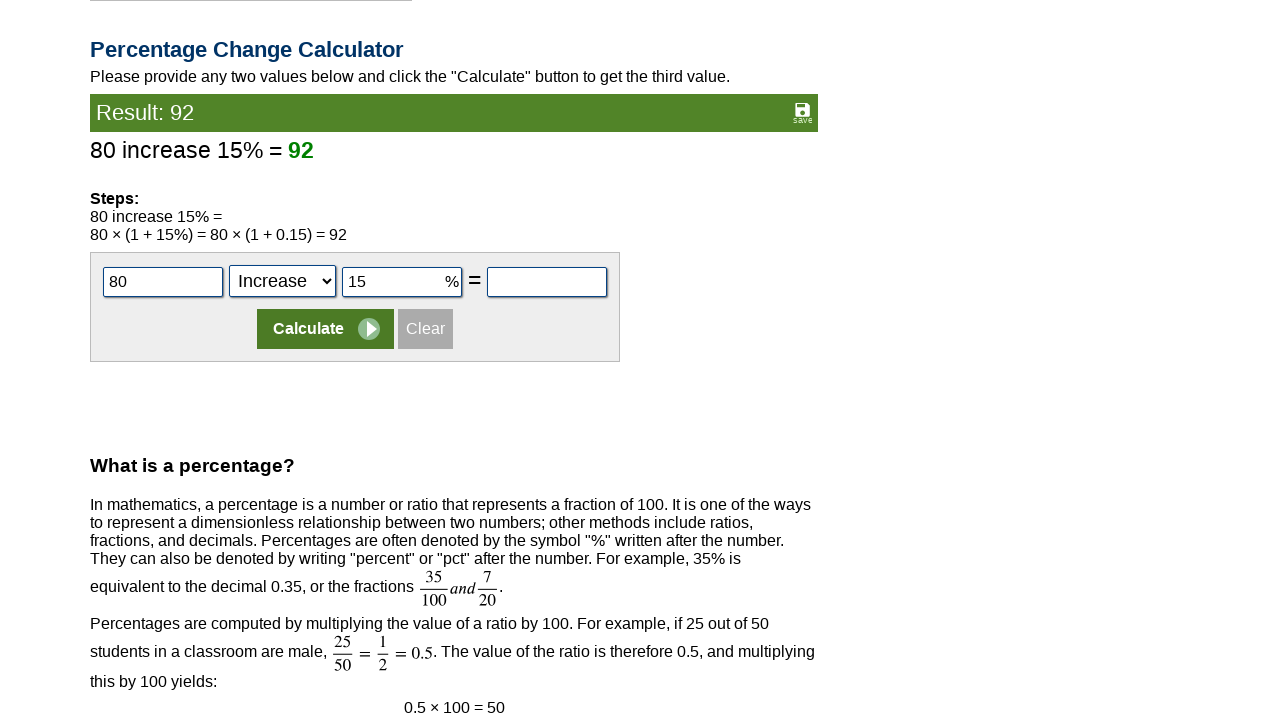